Tests that entering an empty string removes the todo item

Starting URL: https://demo.playwright.dev/todomvc

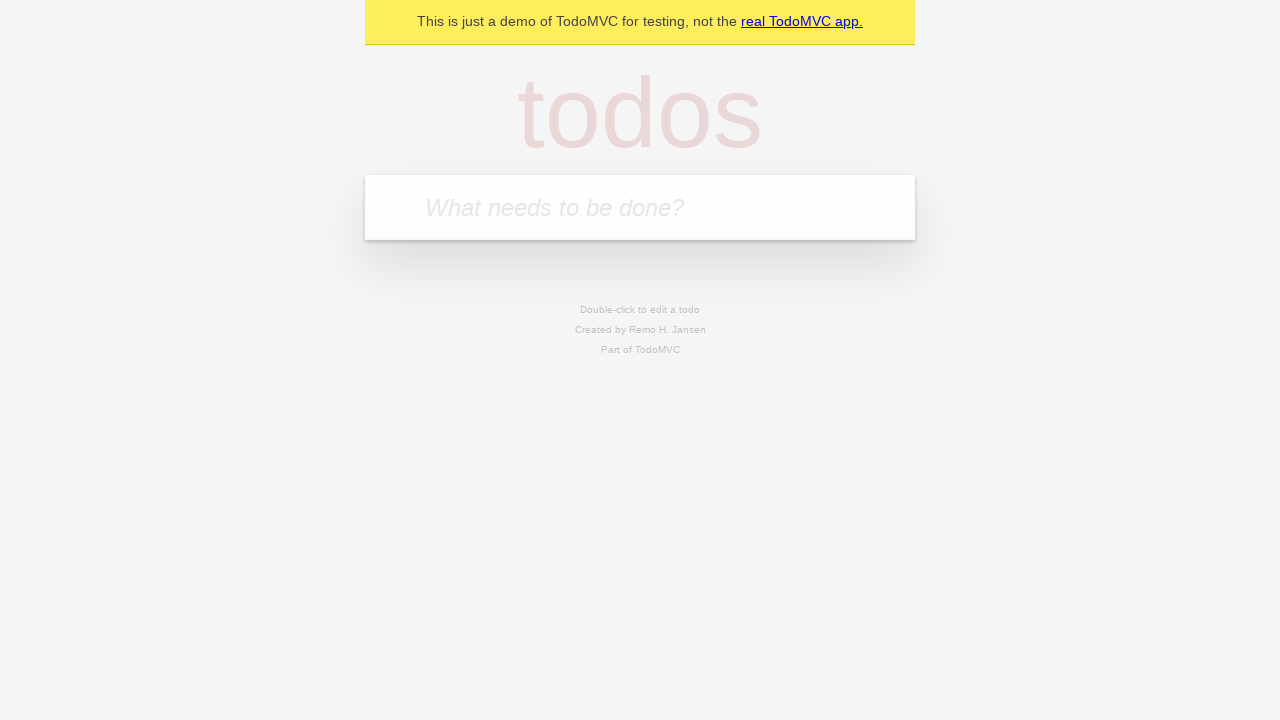

Filled new todo field with 'buy food' on internal:attr=[placeholder="What needs to be done?"i]
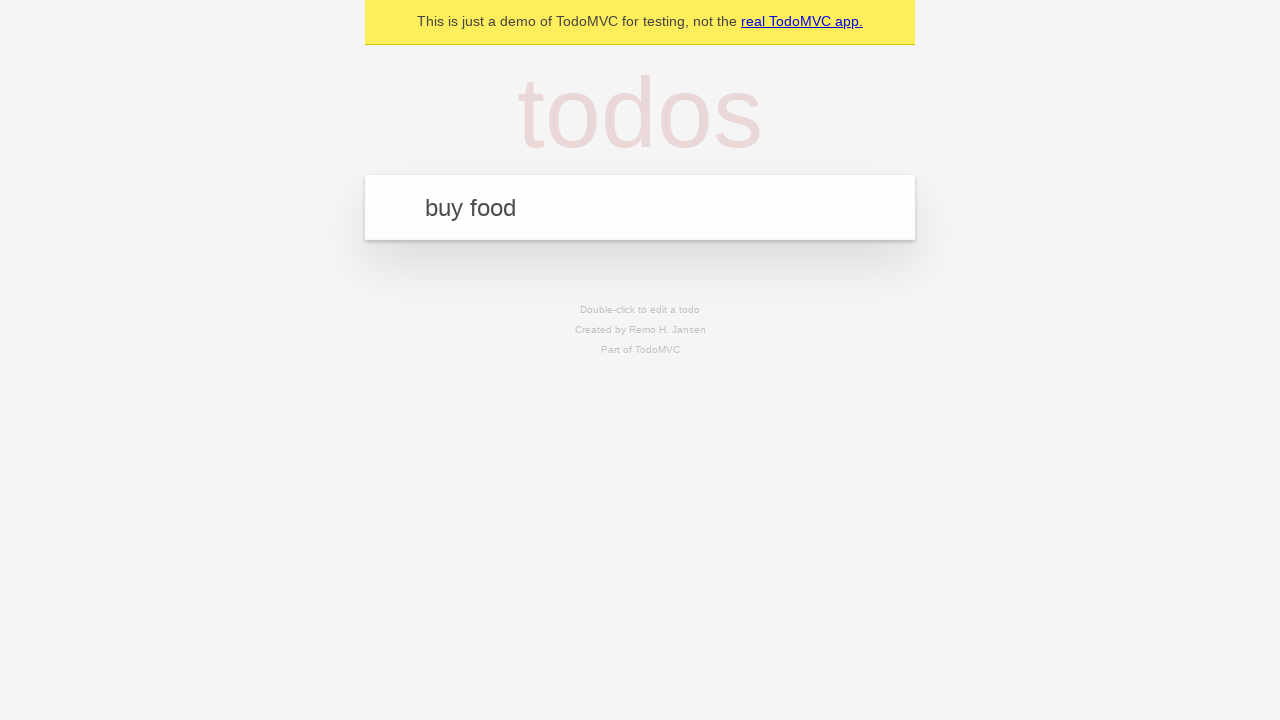

Pressed Enter to create todo item 'buy food' on internal:attr=[placeholder="What needs to be done?"i]
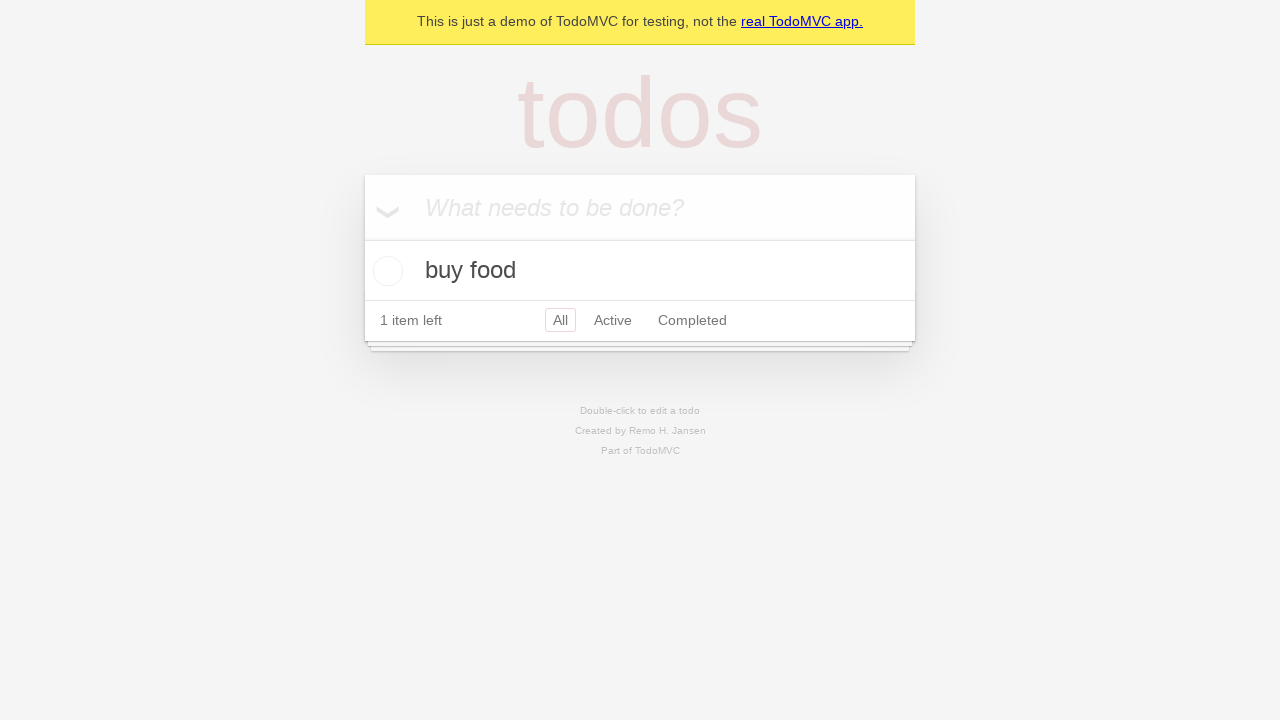

Filled new todo field with 'watch show' on internal:attr=[placeholder="What needs to be done?"i]
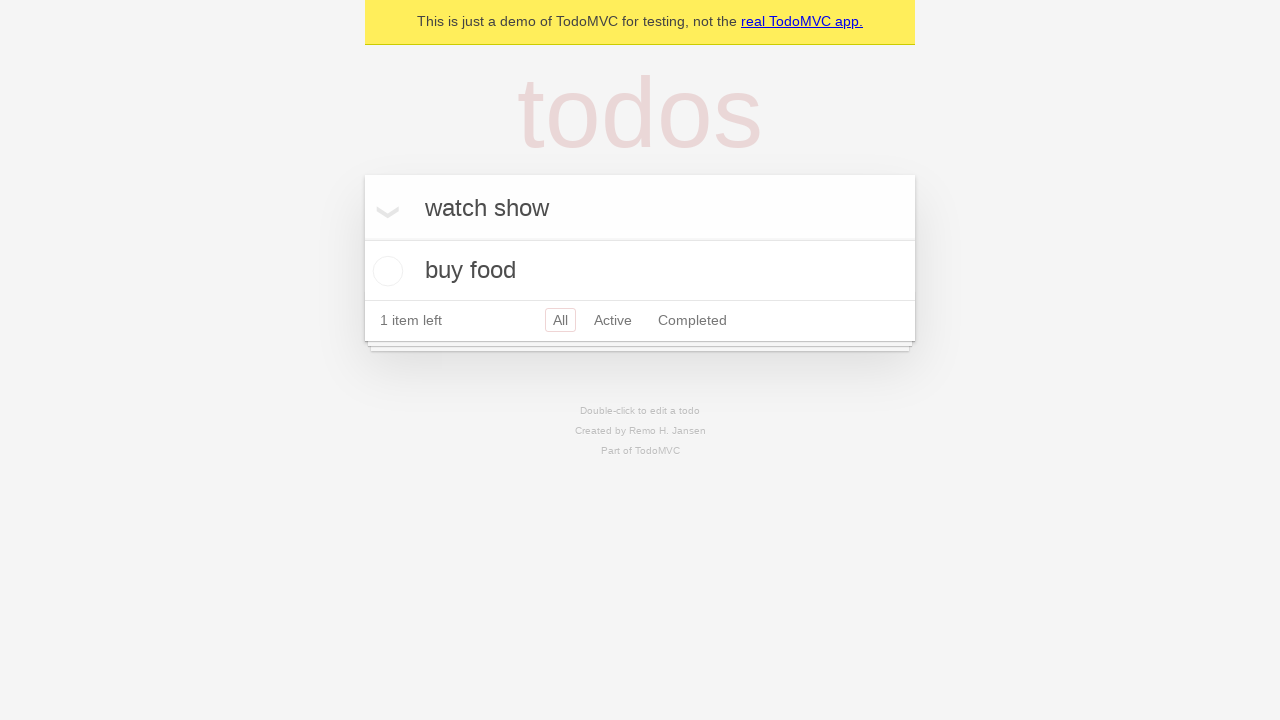

Pressed Enter to create todo item 'watch show' on internal:attr=[placeholder="What needs to be done?"i]
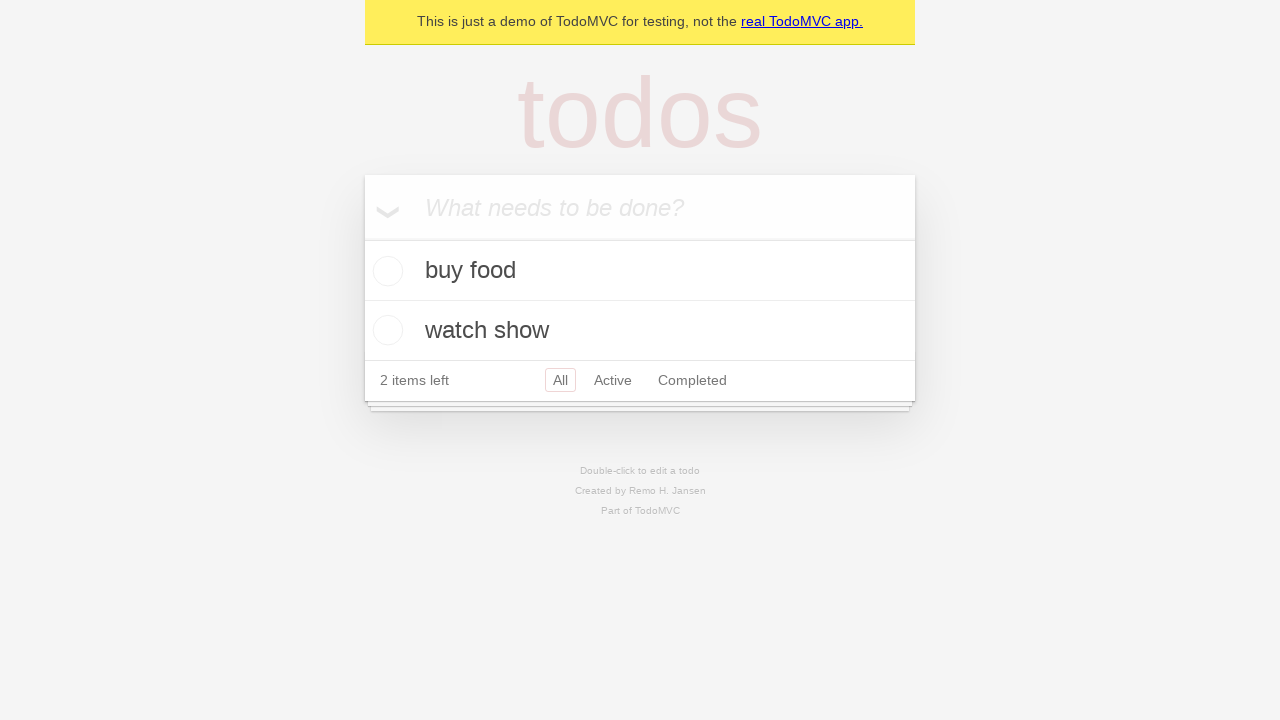

Filled new todo field with 'cook dinner' on internal:attr=[placeholder="What needs to be done?"i]
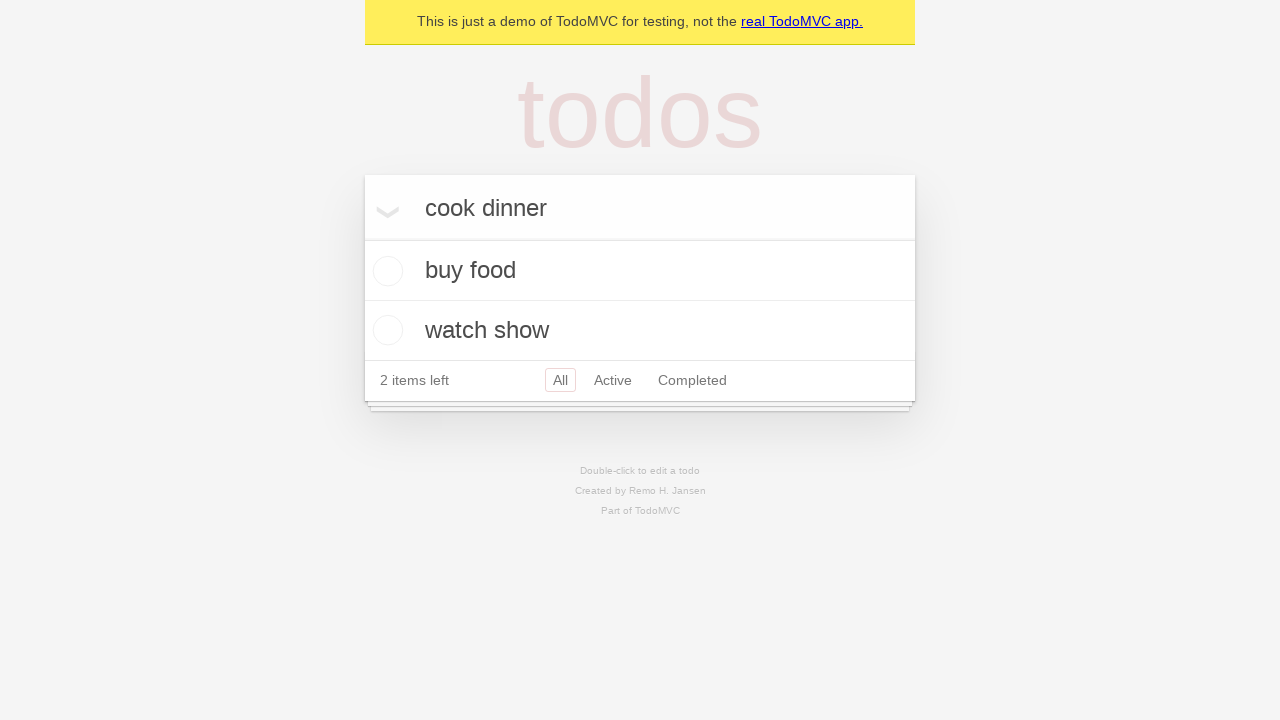

Pressed Enter to create todo item 'cook dinner' on internal:attr=[placeholder="What needs to be done?"i]
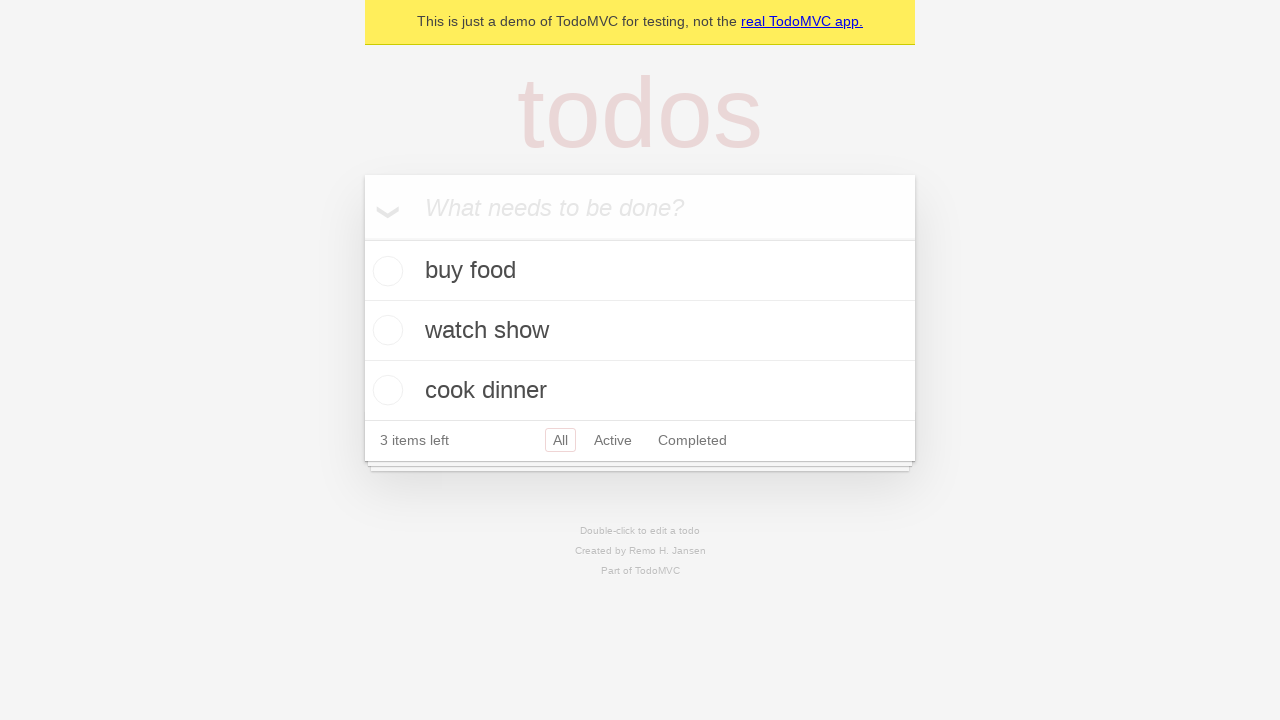

Located all todo items
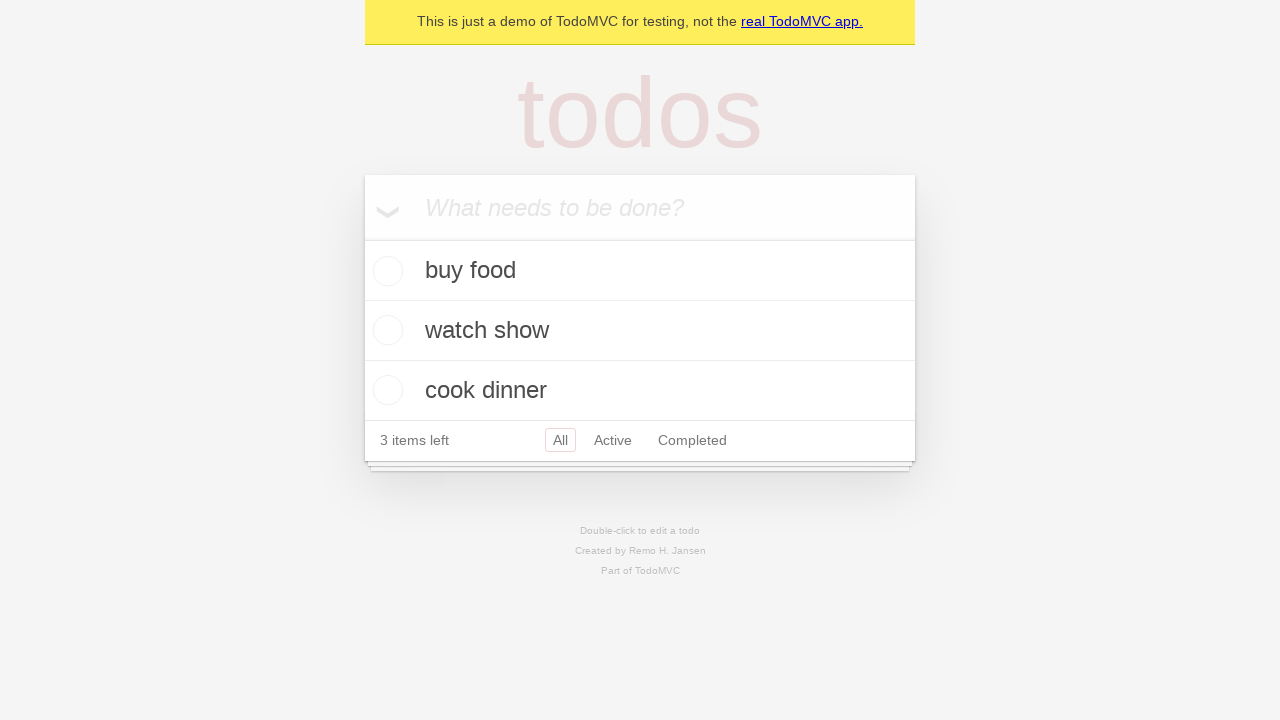

Double-clicked on the second todo item to enter edit mode at (640, 331) on internal:testid=[data-testid="todo-item"s] >> nth=1
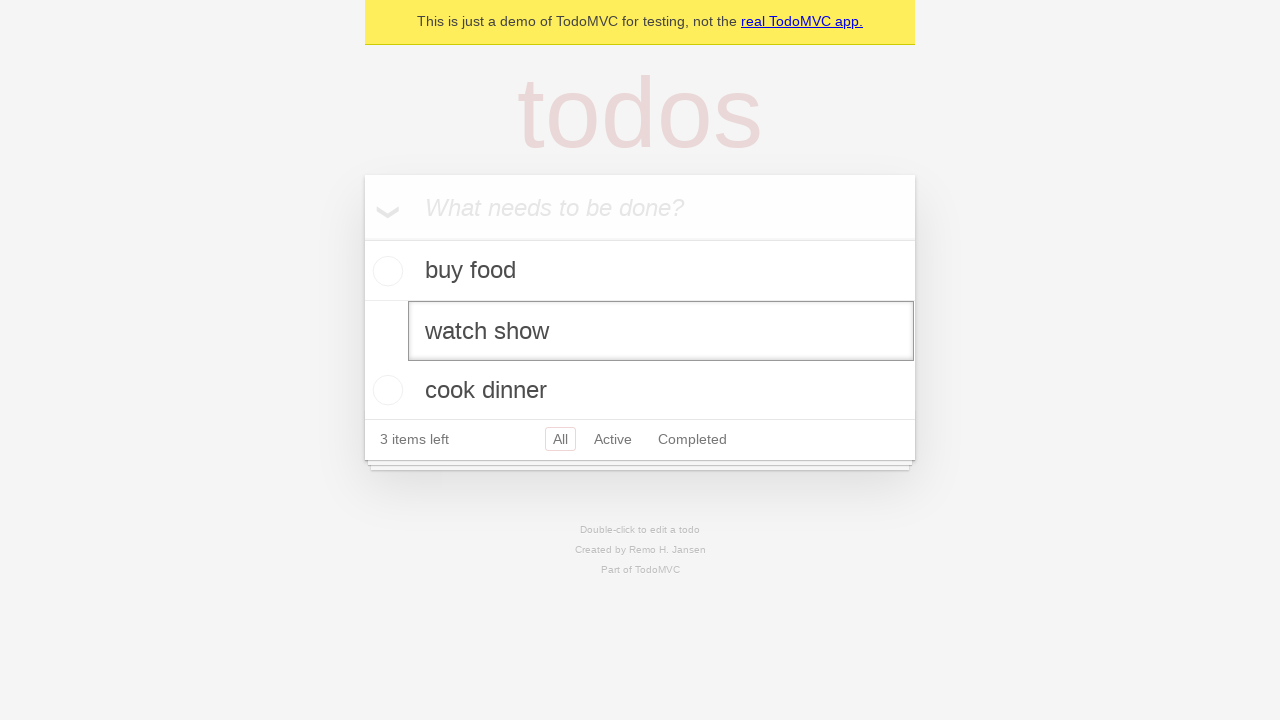

Located the edit textbox for the second todo item
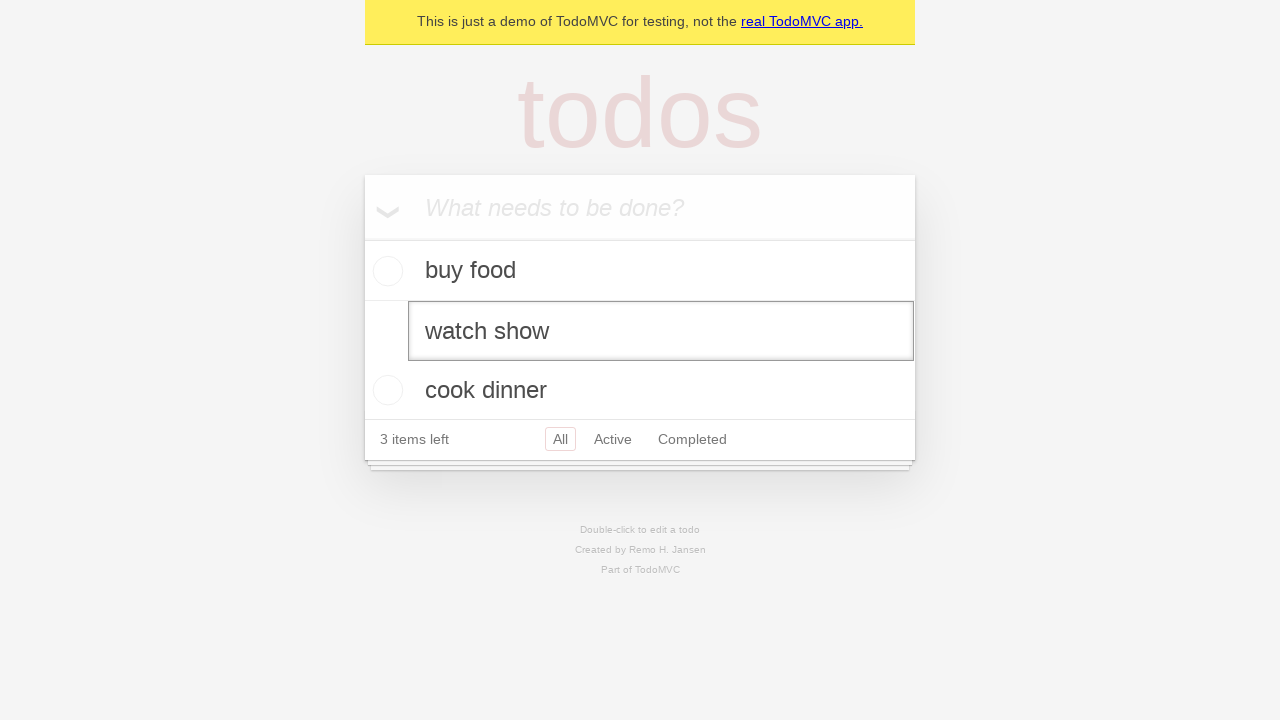

Cleared the edit field by filling with empty string on internal:testid=[data-testid="todo-item"s] >> nth=1 >> internal:role=textbox[nam
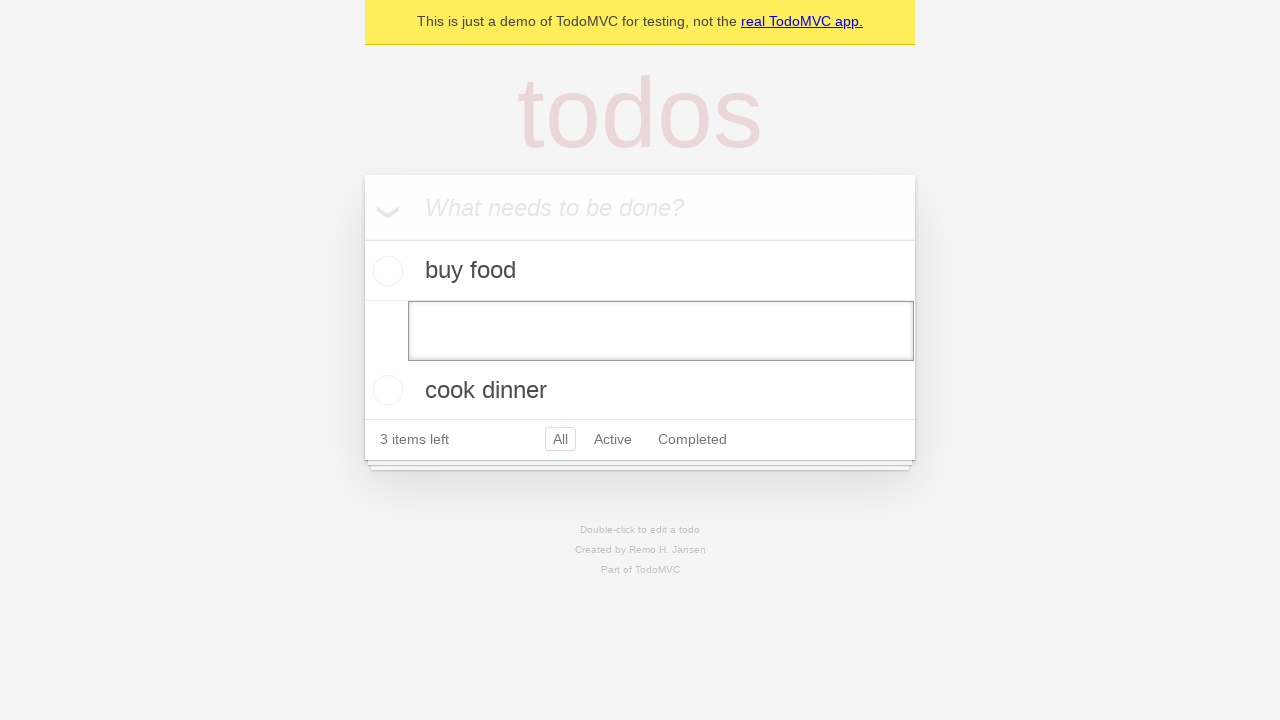

Pressed Enter to confirm the empty text, removing the todo item on internal:testid=[data-testid="todo-item"s] >> nth=1 >> internal:role=textbox[nam
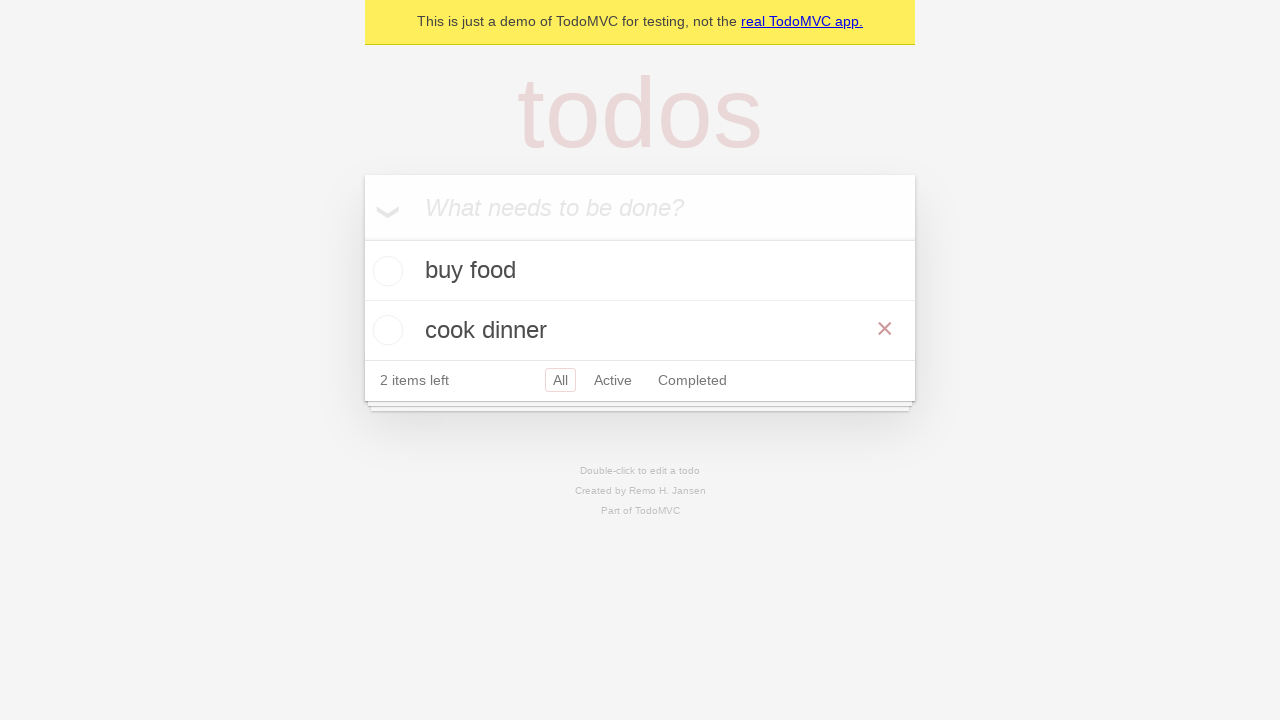

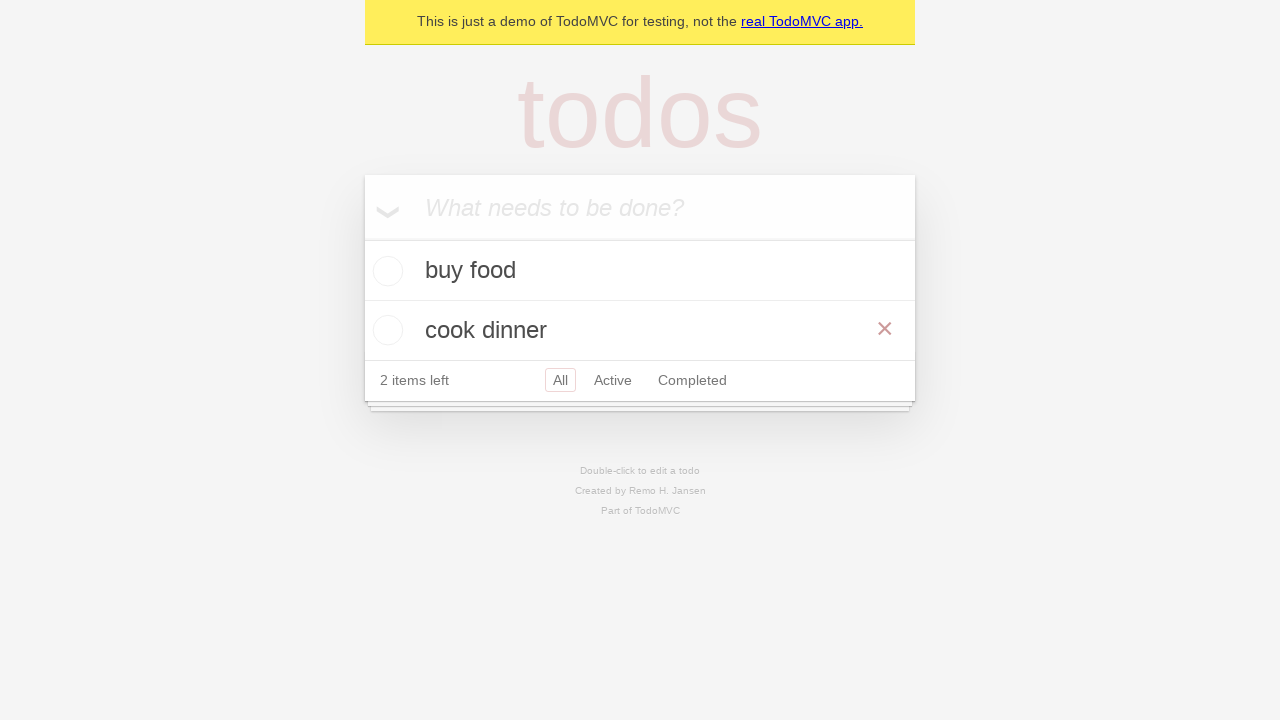